Tests sorting the Due column in descending order by clicking the column header twice and verifying the values are sorted in reverse order.

Starting URL: http://the-internet.herokuapp.com/tables

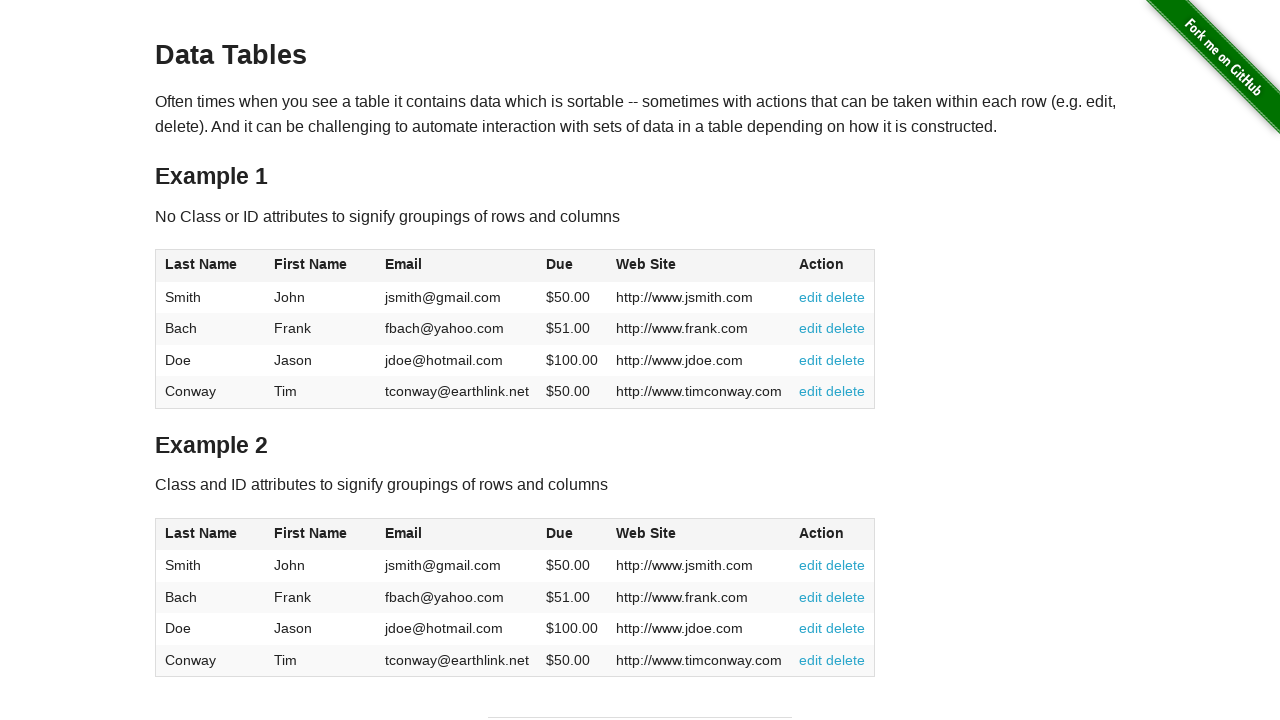

Clicked Due column header first time to sort ascending at (572, 266) on #table1 thead tr th:nth-child(4)
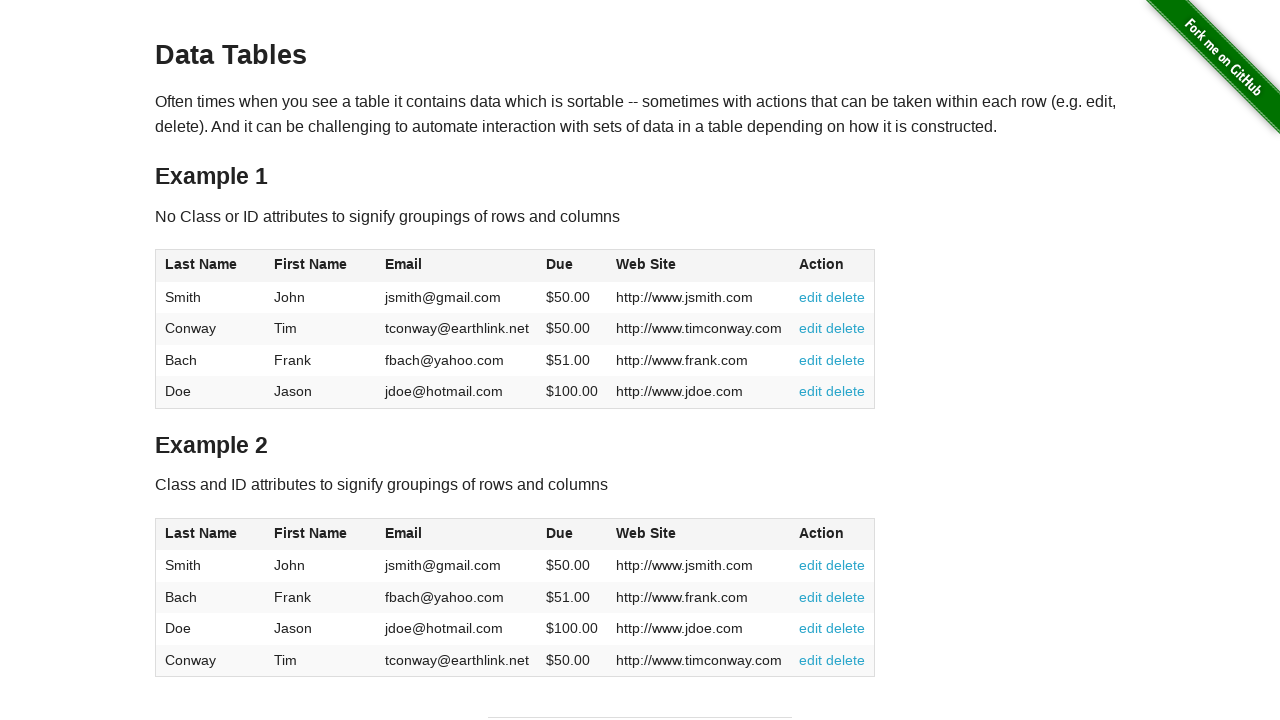

Clicked Due column header second time to sort descending at (572, 266) on #table1 thead tr th:nth-child(4)
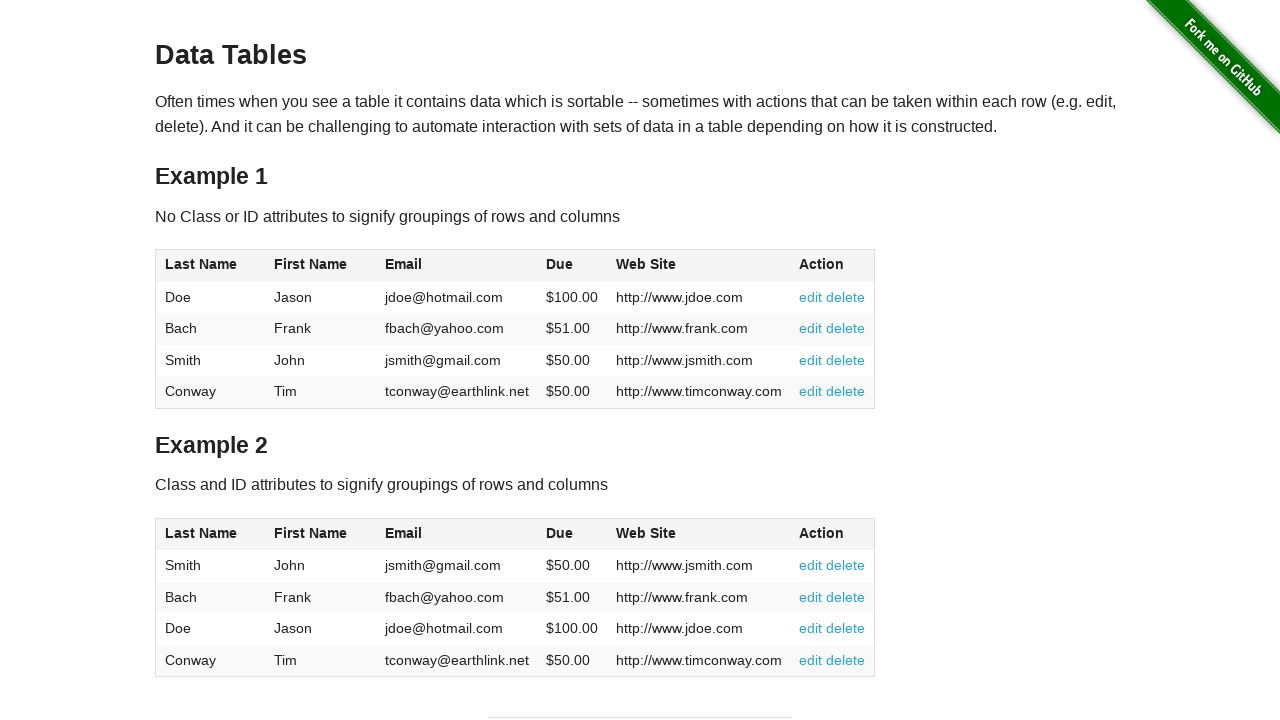

Due column values loaded and ready
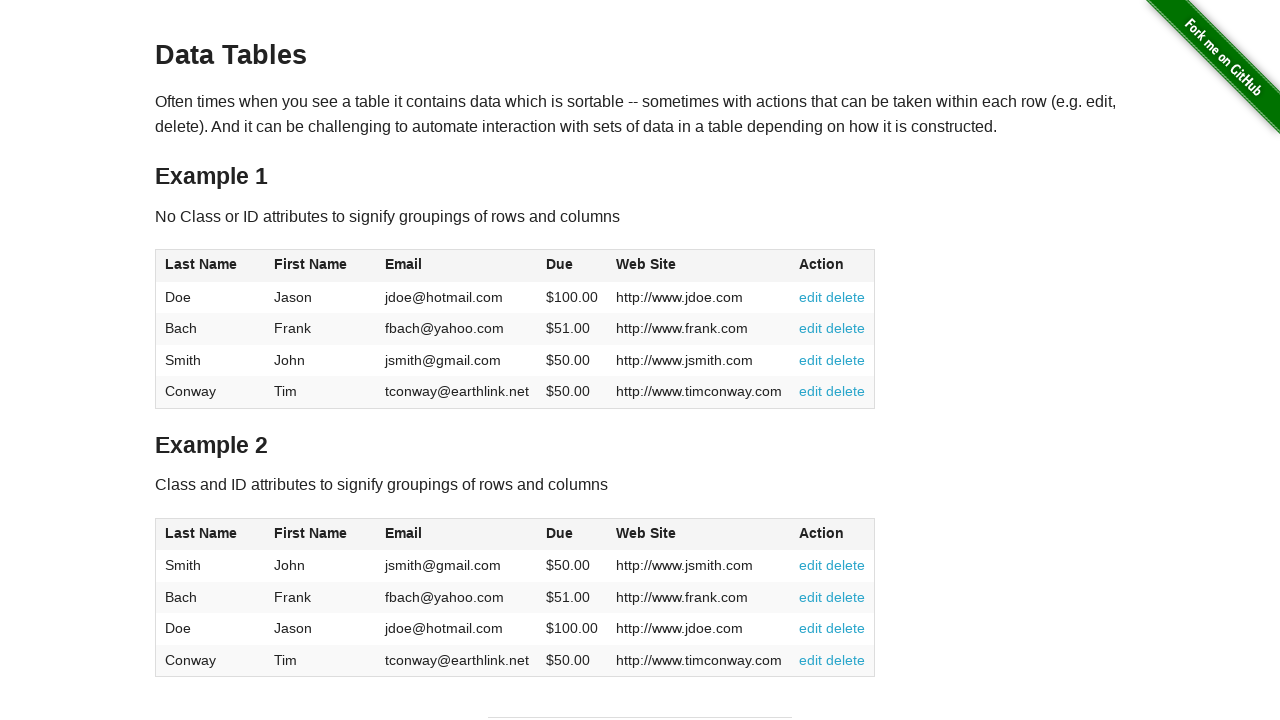

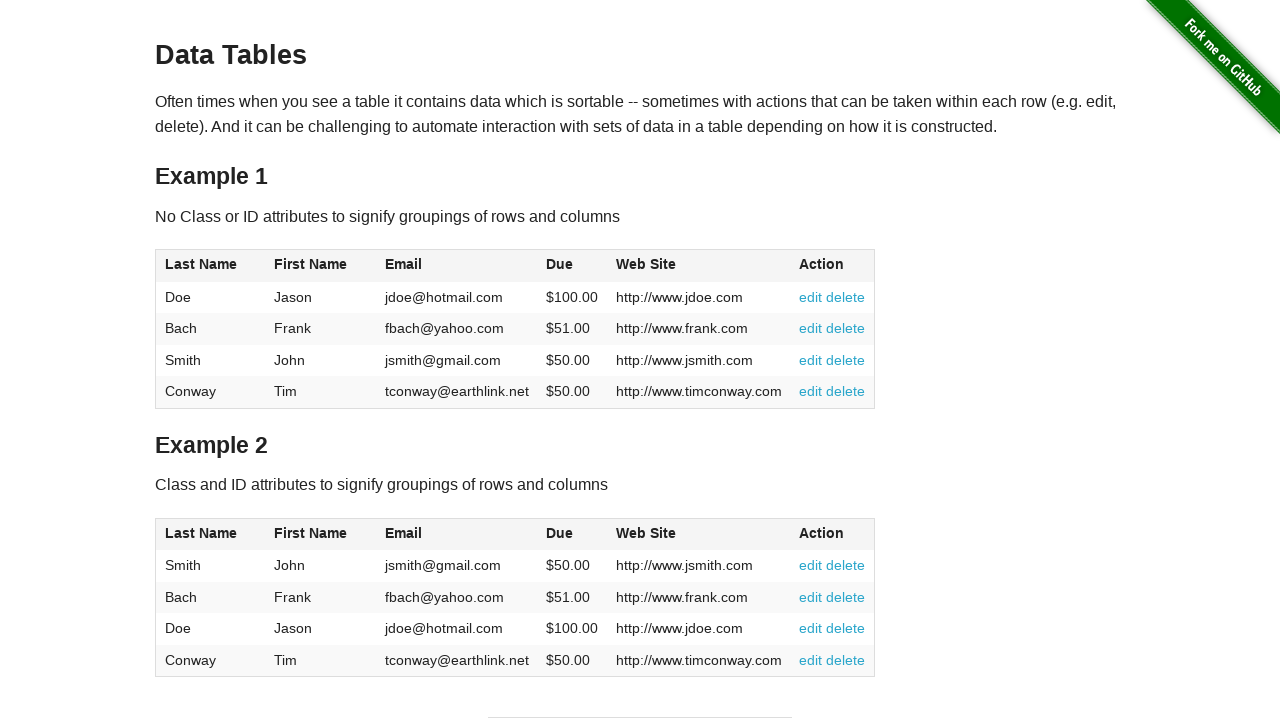